Tests dropdown interaction by accessing a select element and iterating through its options to verify they are accessible

Starting URL: https://testautomationpractice.blogspot.com/

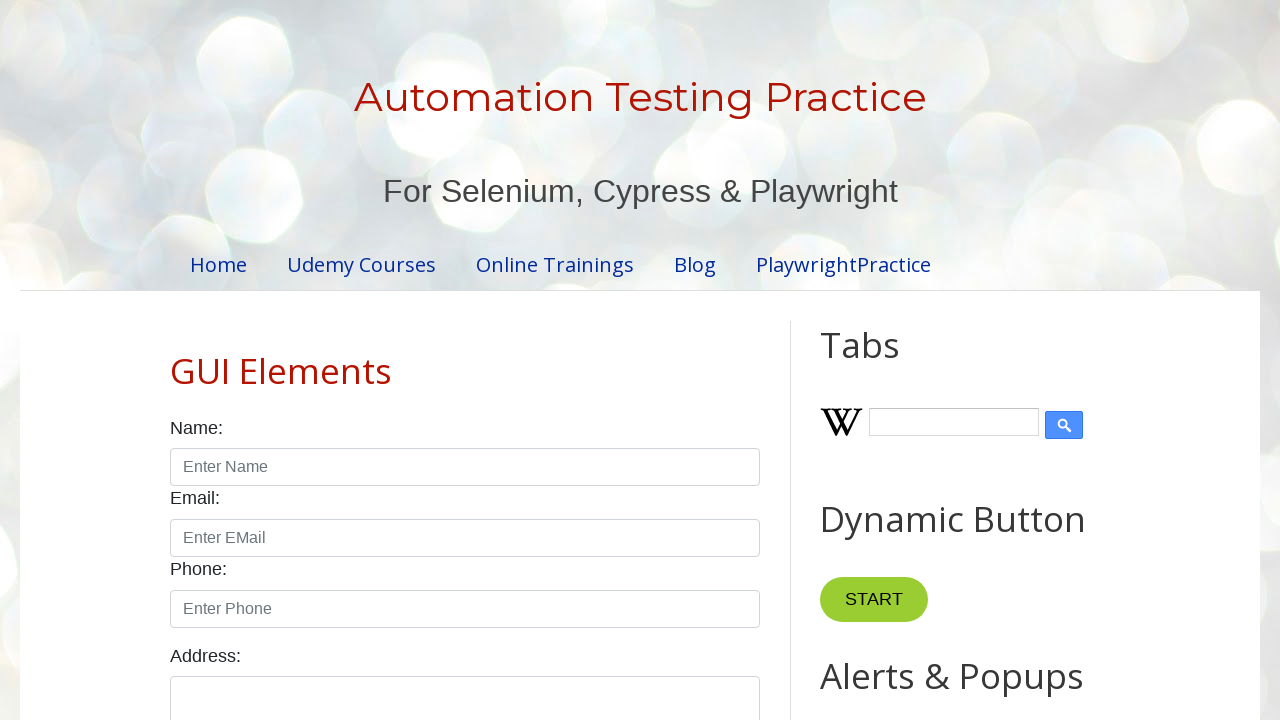

Located animals dropdown element
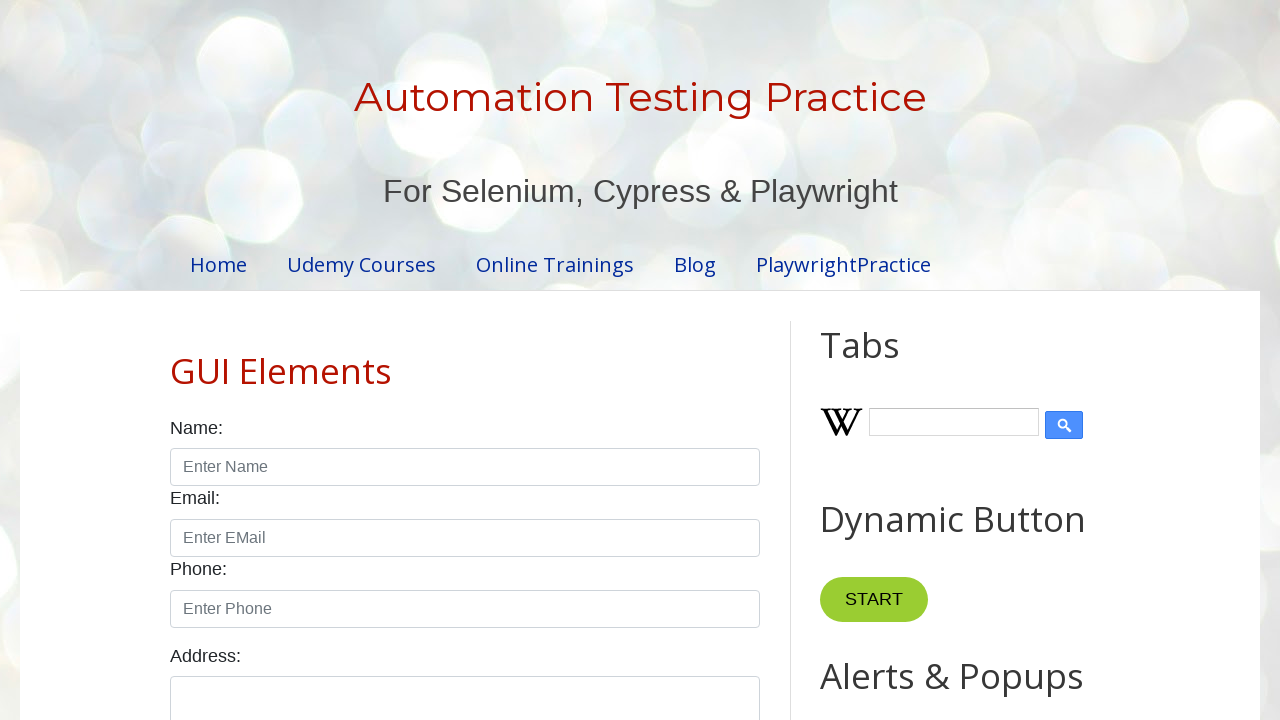

Retrieved all options from dropdown
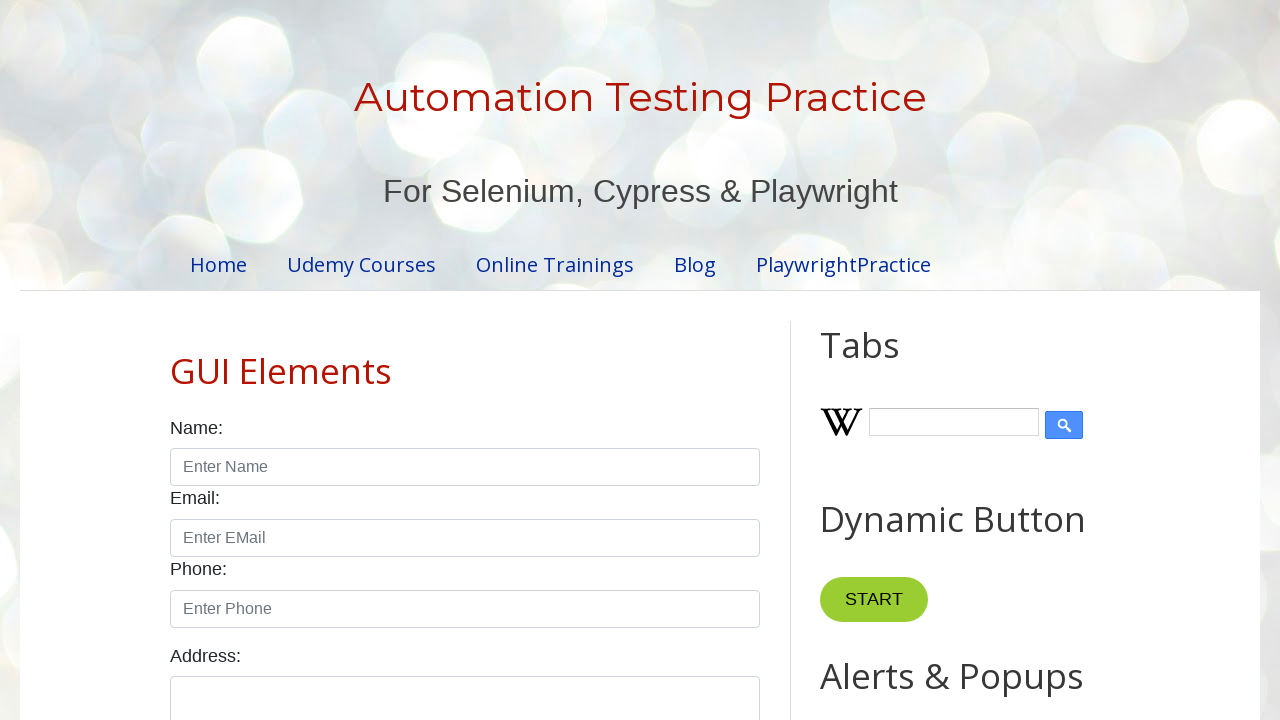

Clicked dropdown to open (option 0) at (465, 361) on #animals
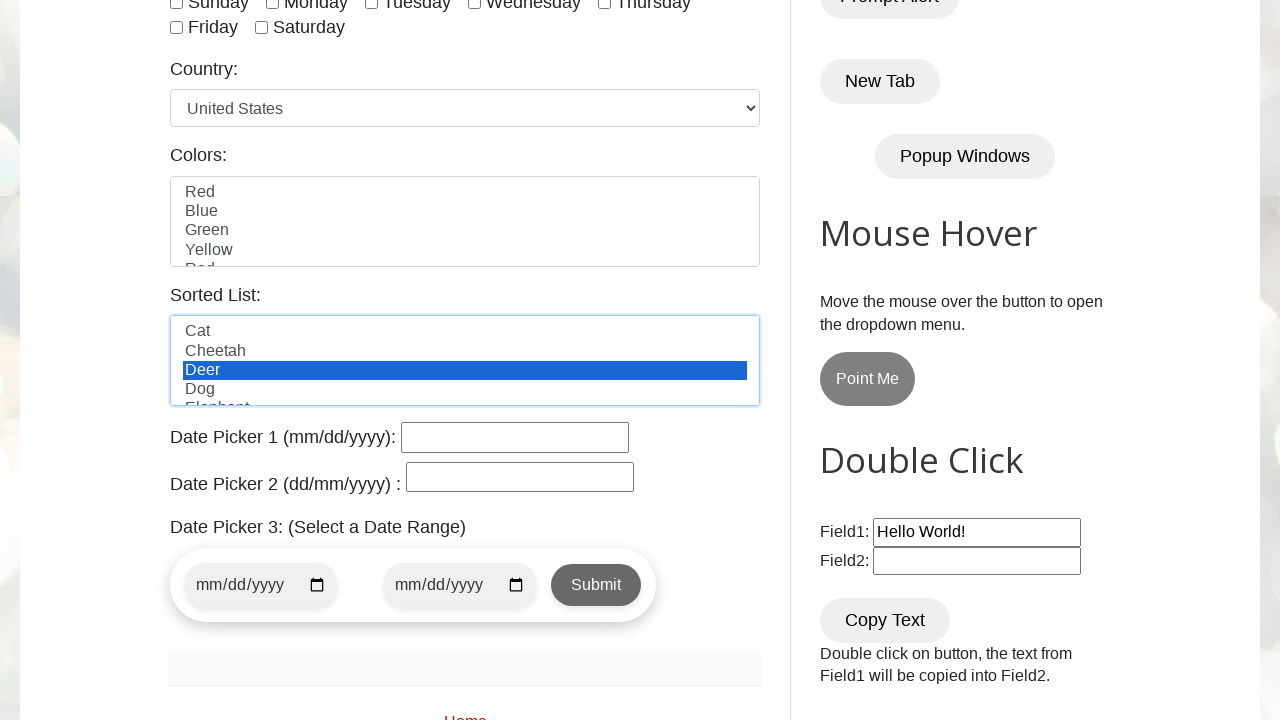

Selected dropdown option at index 0 on #animals
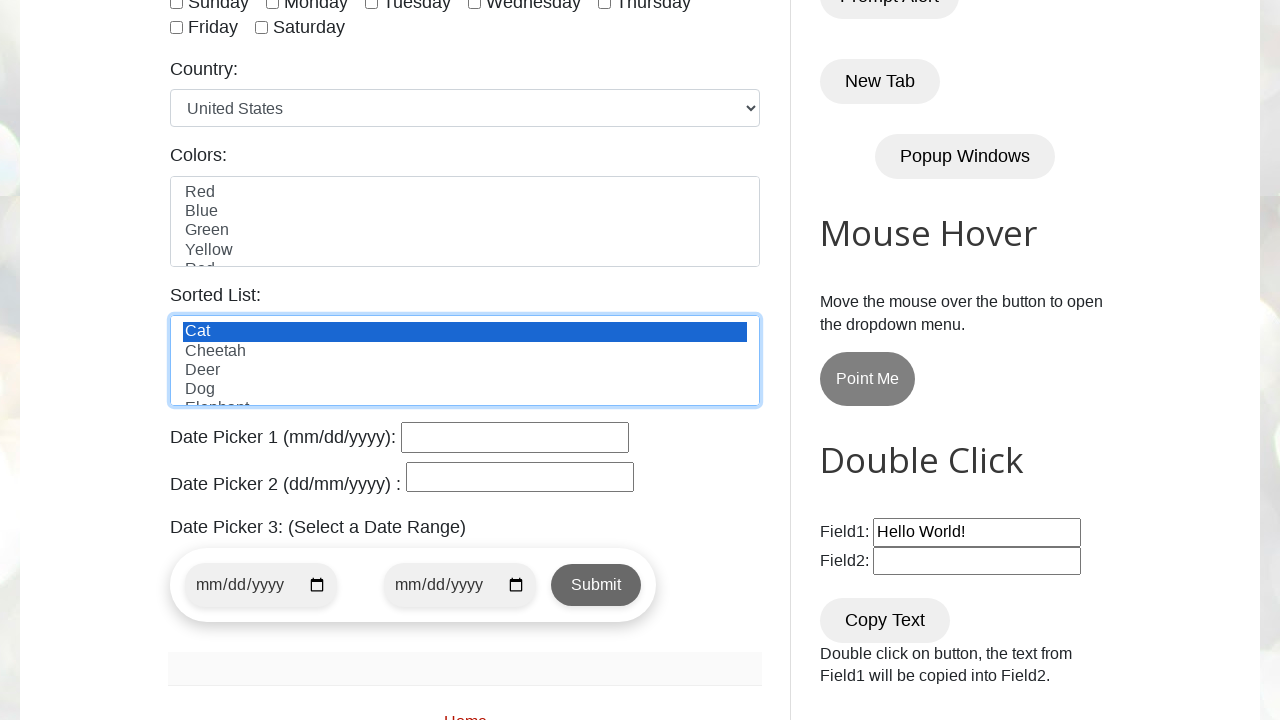

Clicked dropdown to open (option 1) at (465, 361) on #animals
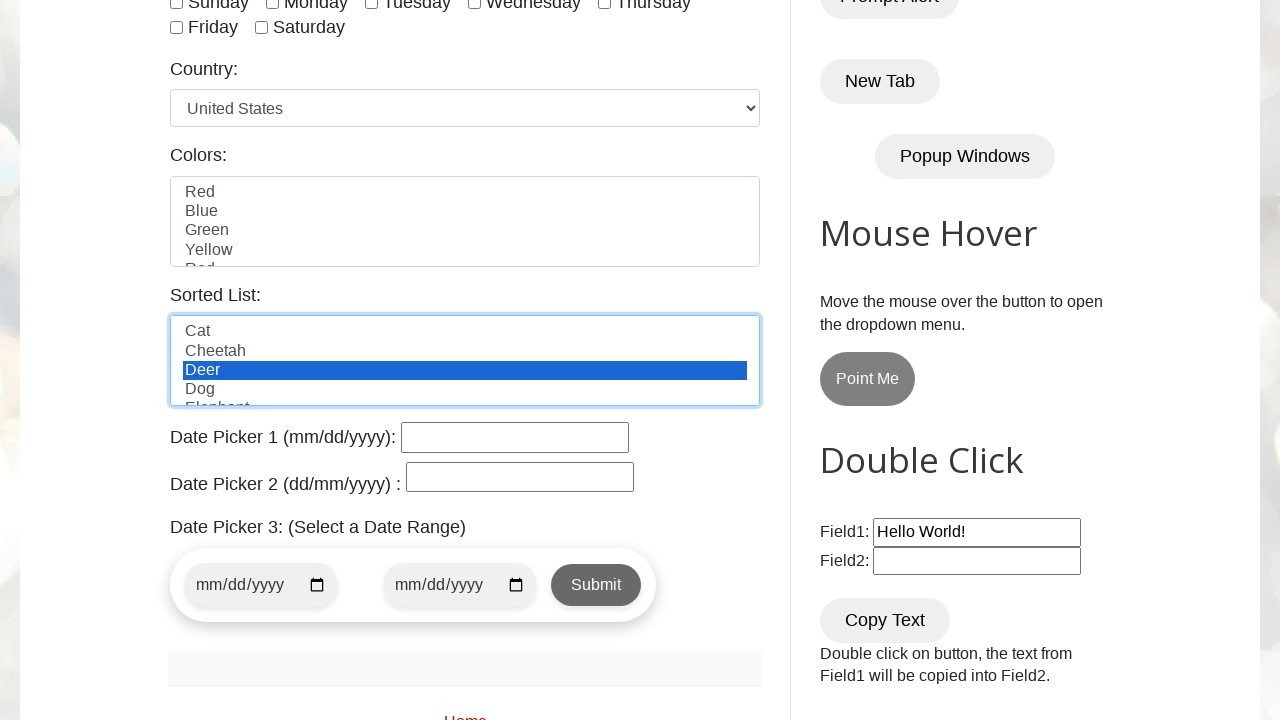

Selected dropdown option at index 1 on #animals
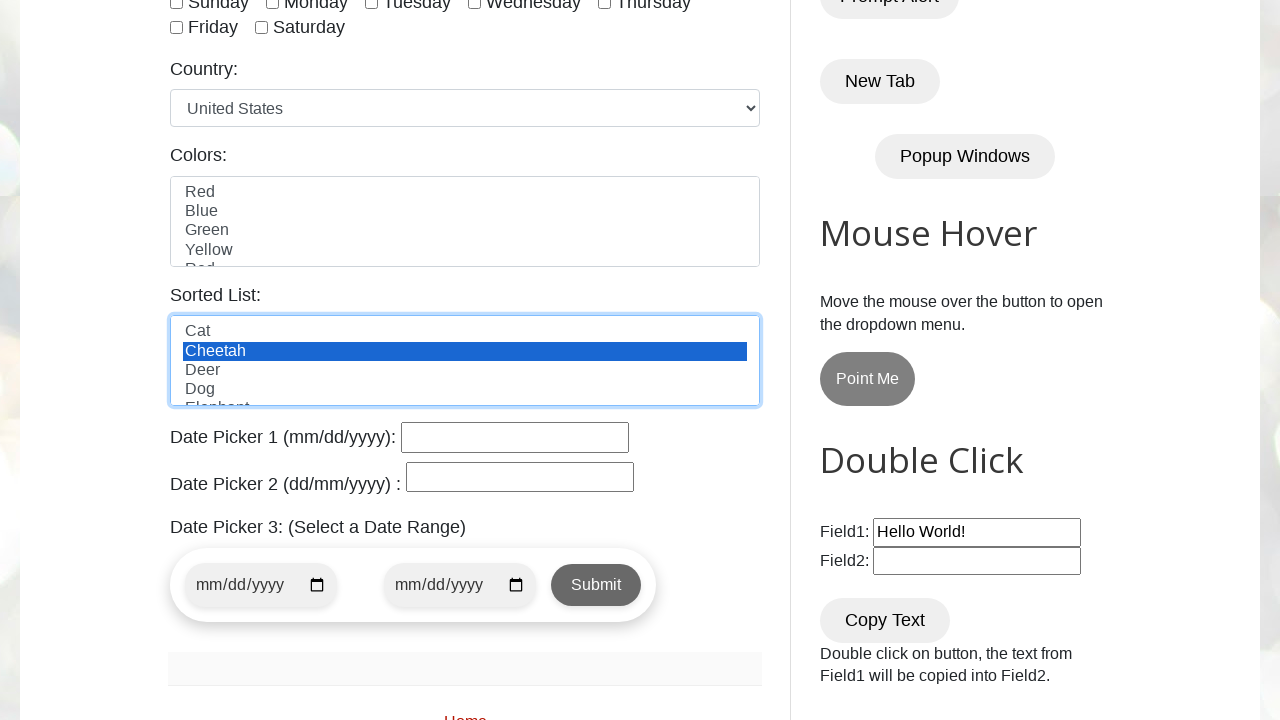

Clicked dropdown to open (option 2) at (465, 361) on #animals
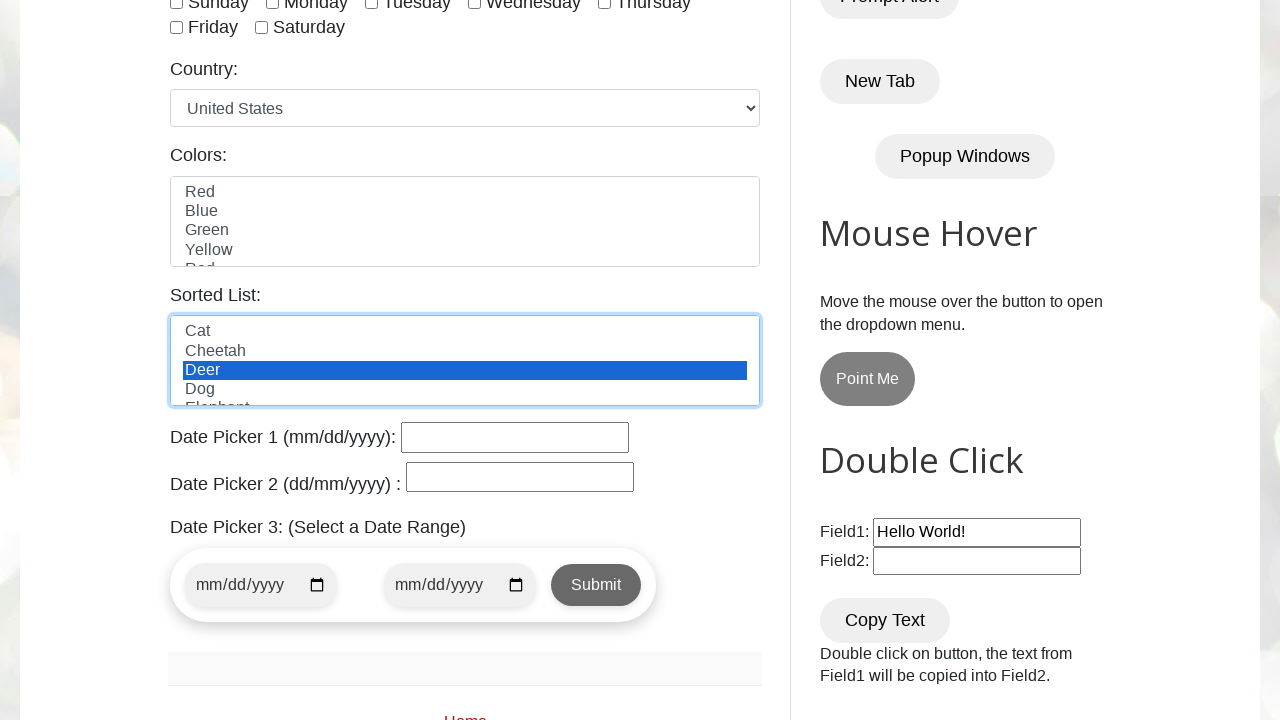

Selected dropdown option at index 2 on #animals
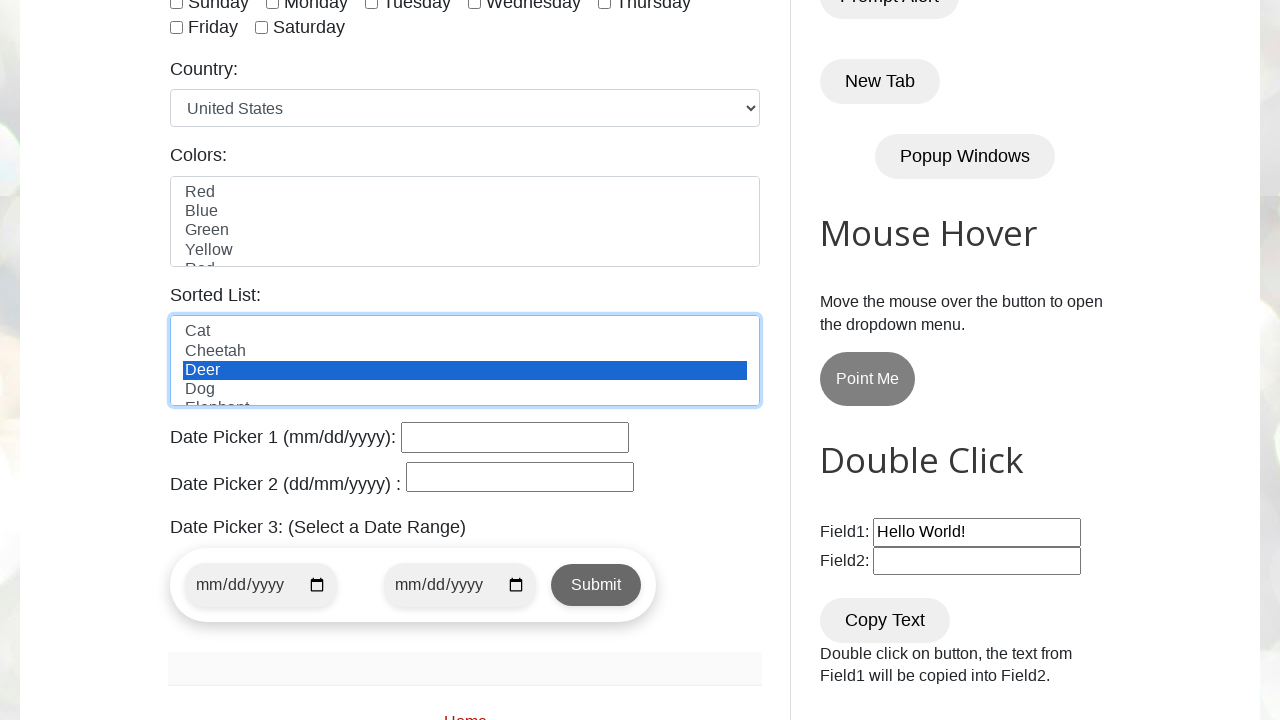

Clicked dropdown to open (option 3) at (465, 361) on #animals
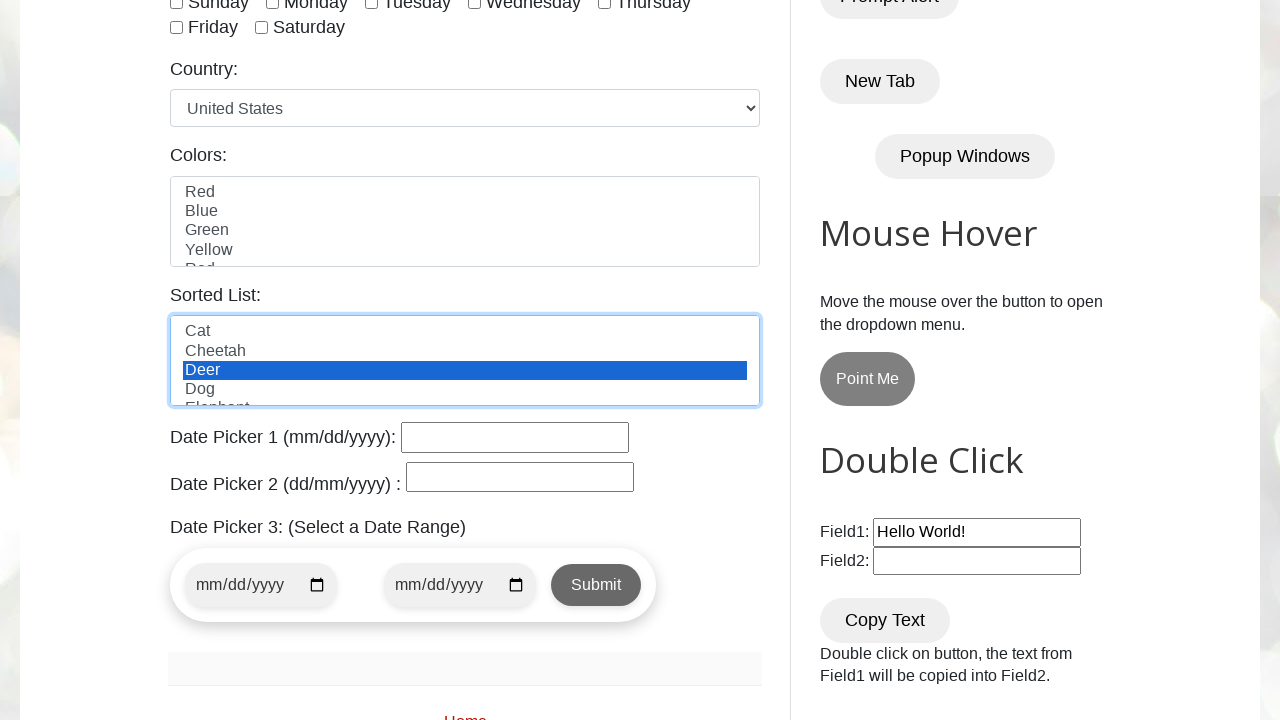

Selected dropdown option at index 3 on #animals
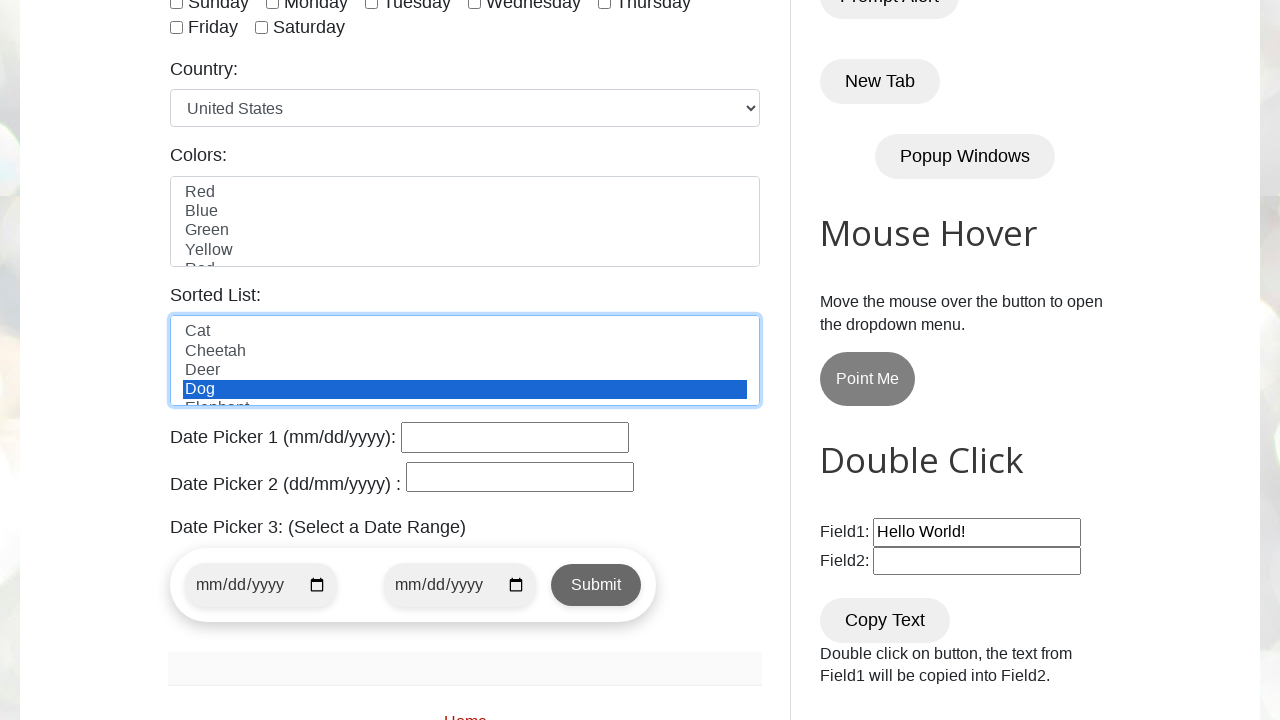

Clicked dropdown to open (option 4) at (465, 361) on #animals
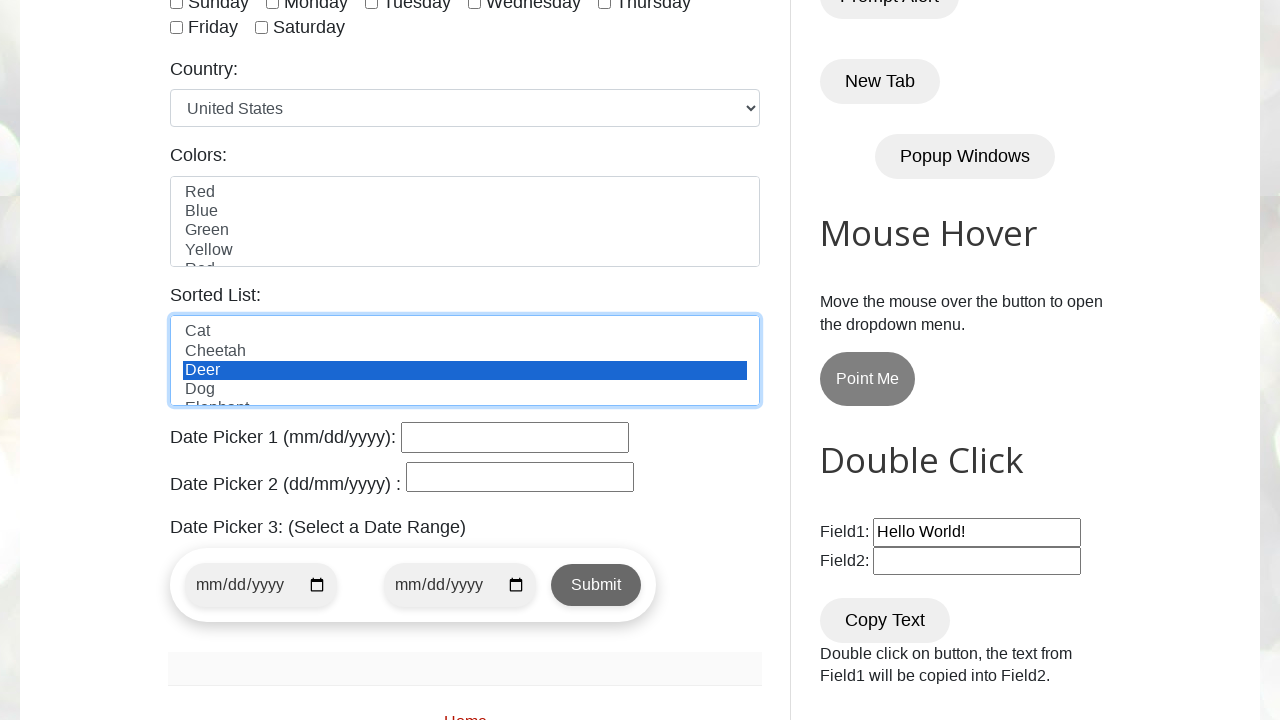

Selected dropdown option at index 4 on #animals
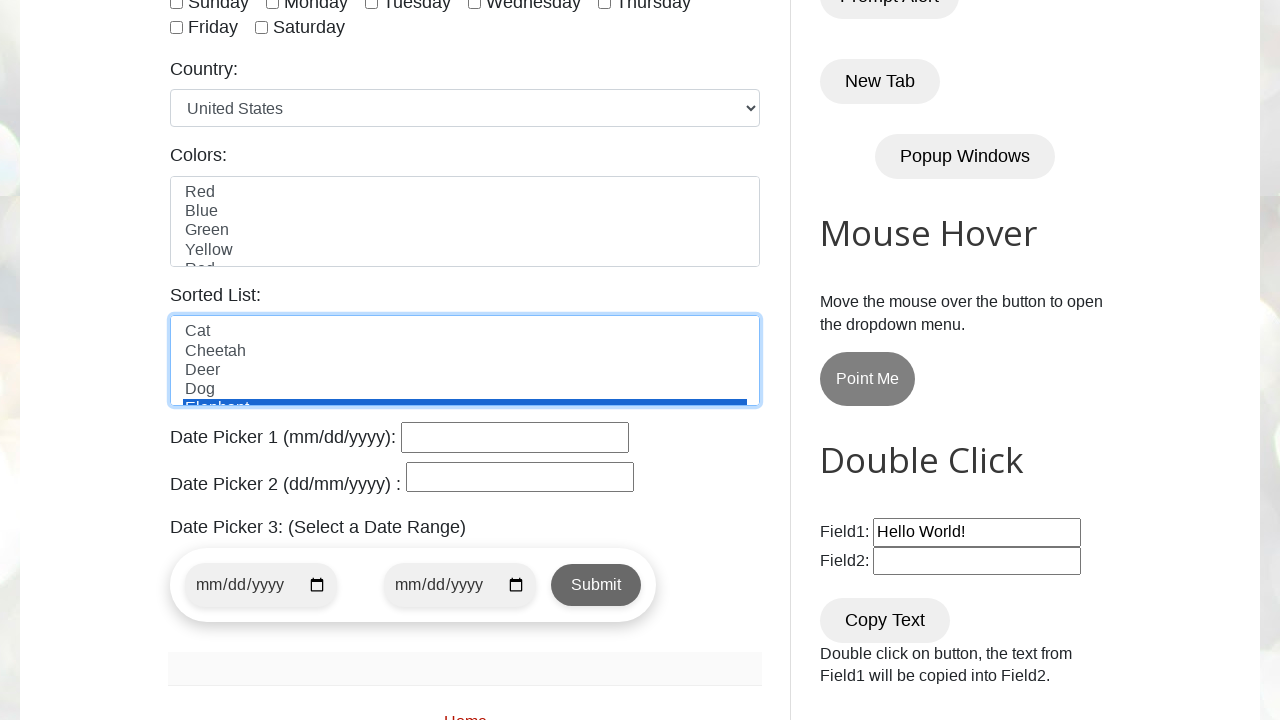

Clicked dropdown to open (option 5) at (465, 361) on #animals
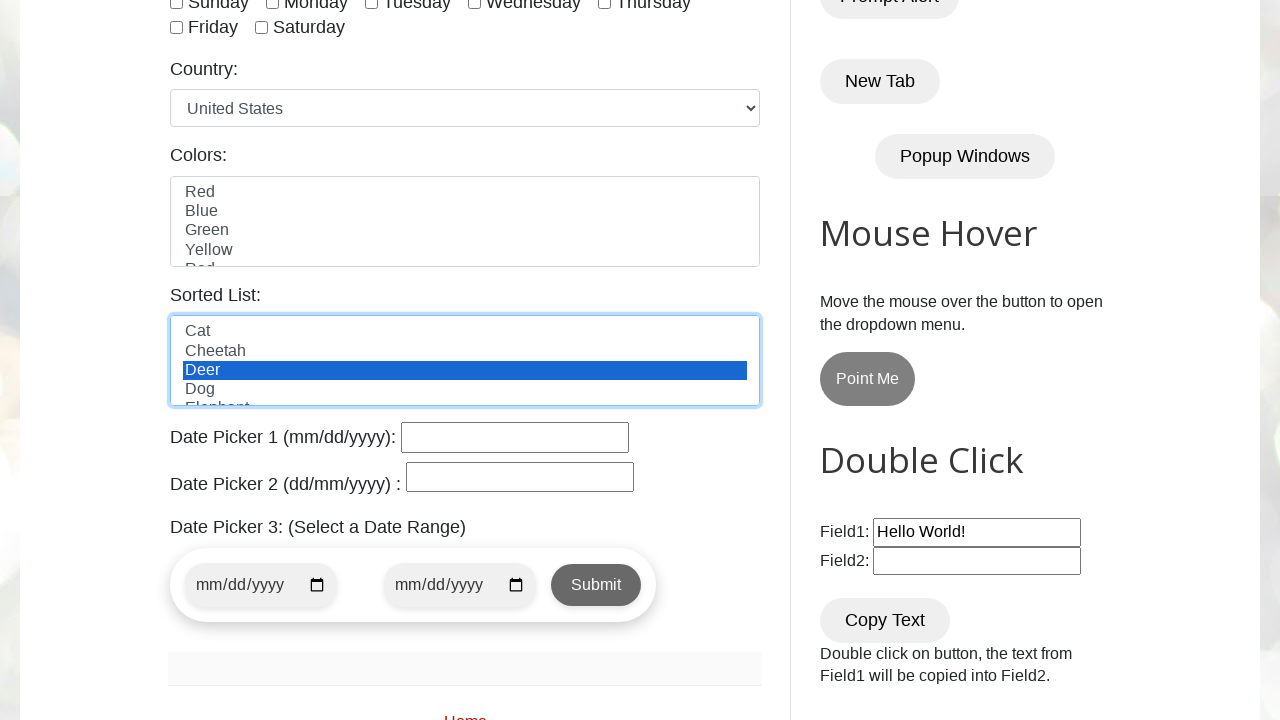

Selected dropdown option at index 5 on #animals
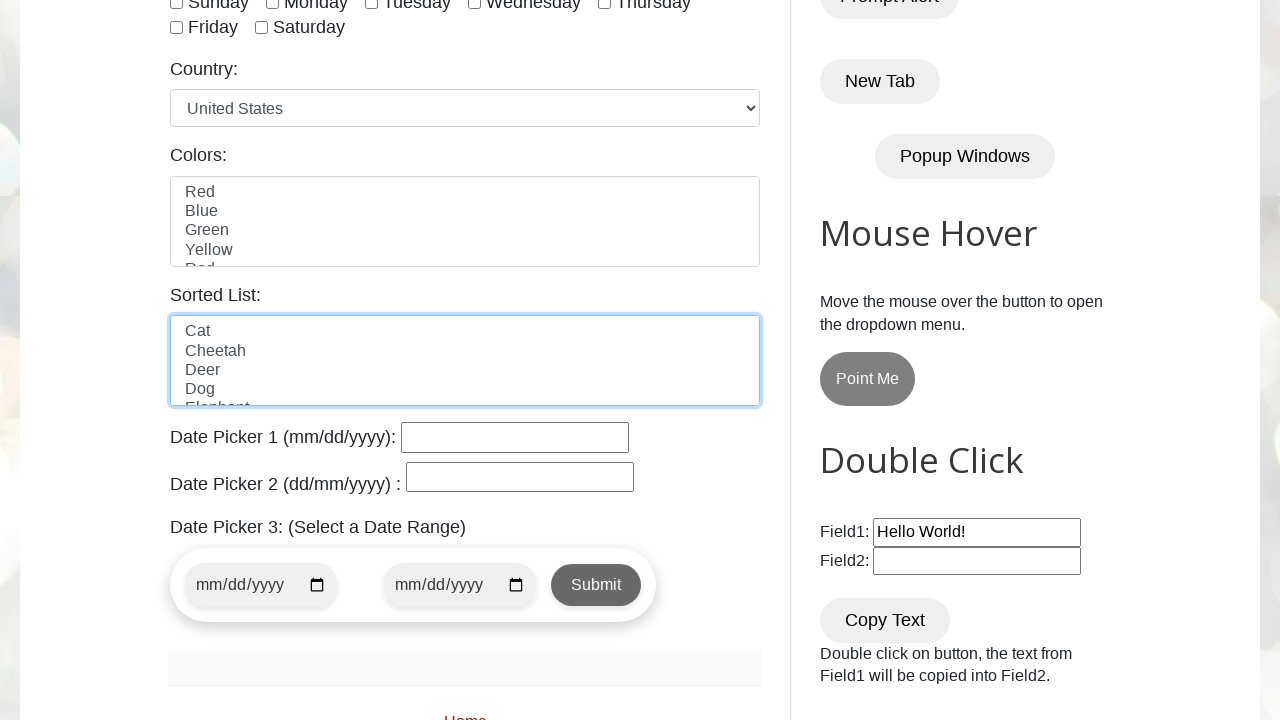

Clicked dropdown to open (option 6) at (465, 361) on #animals
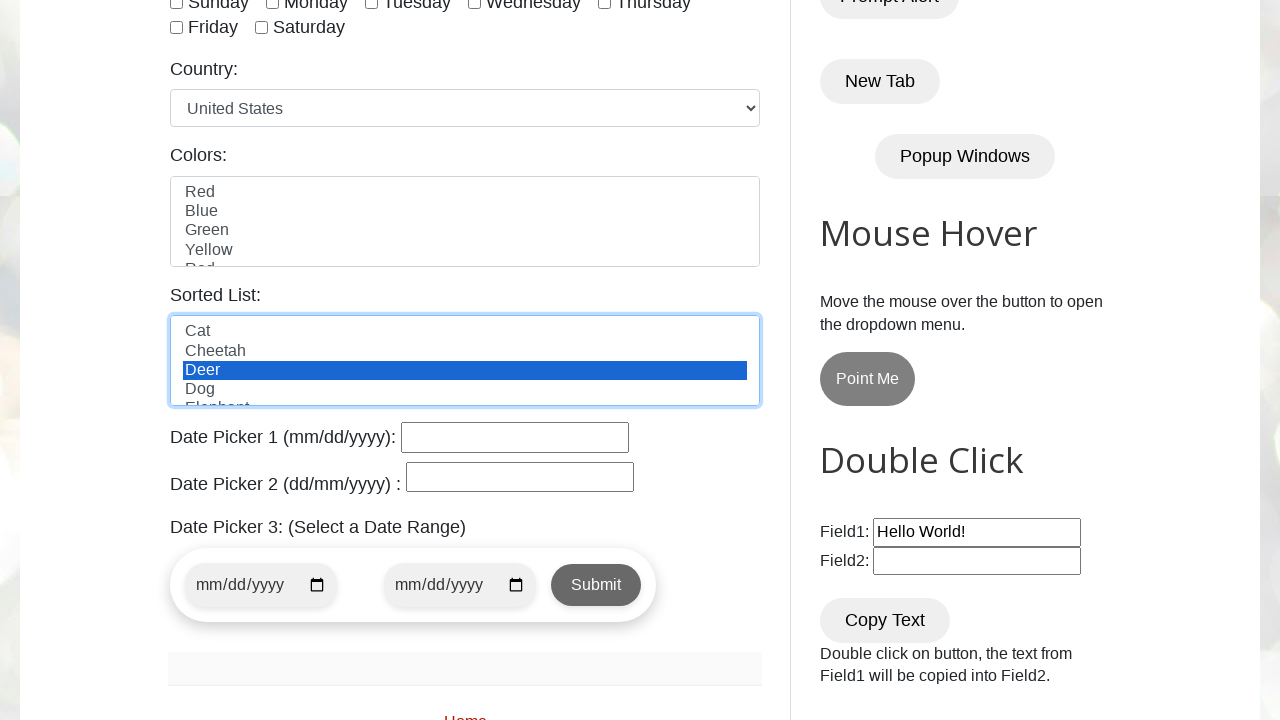

Selected dropdown option at index 6 on #animals
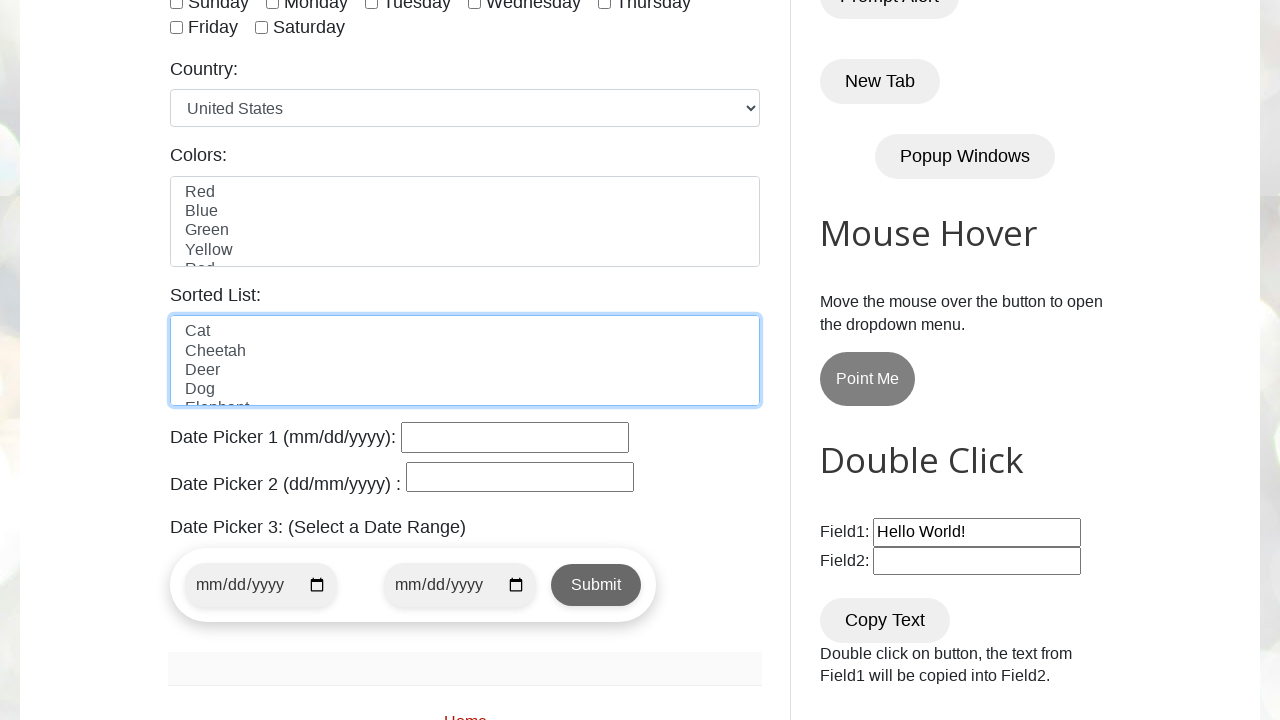

Clicked dropdown to open (option 7) at (465, 361) on #animals
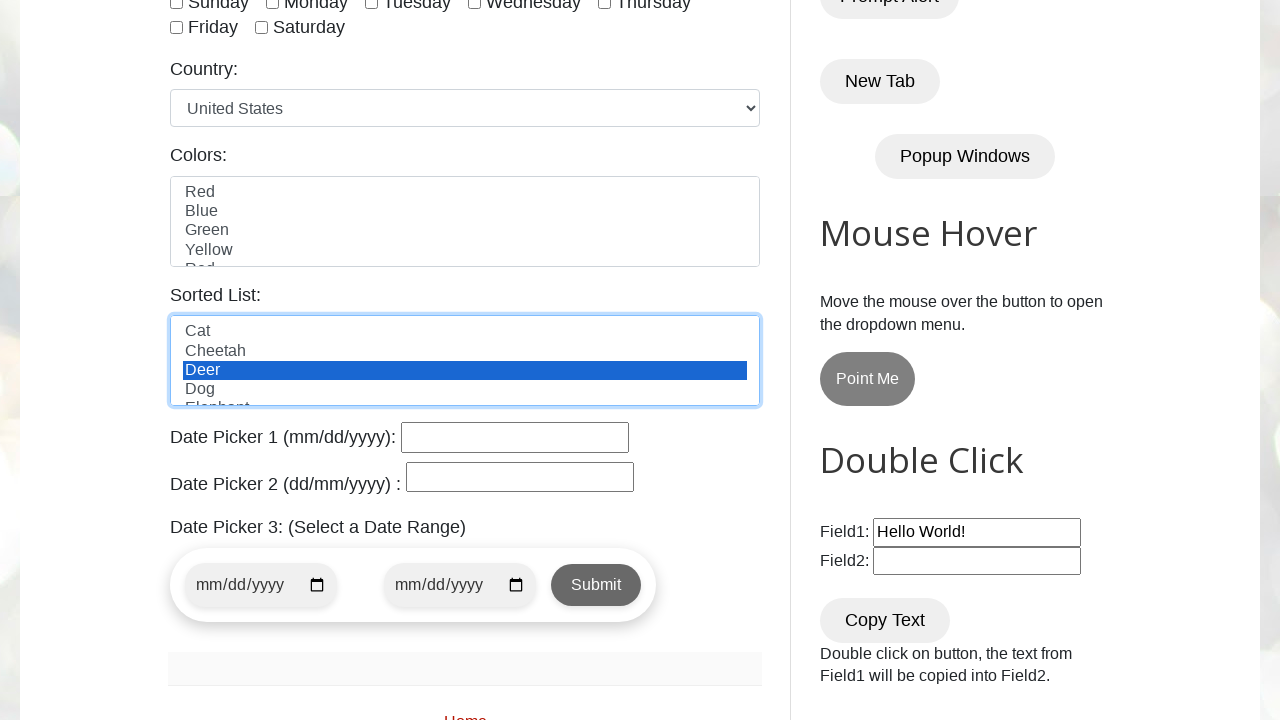

Selected dropdown option at index 7 on #animals
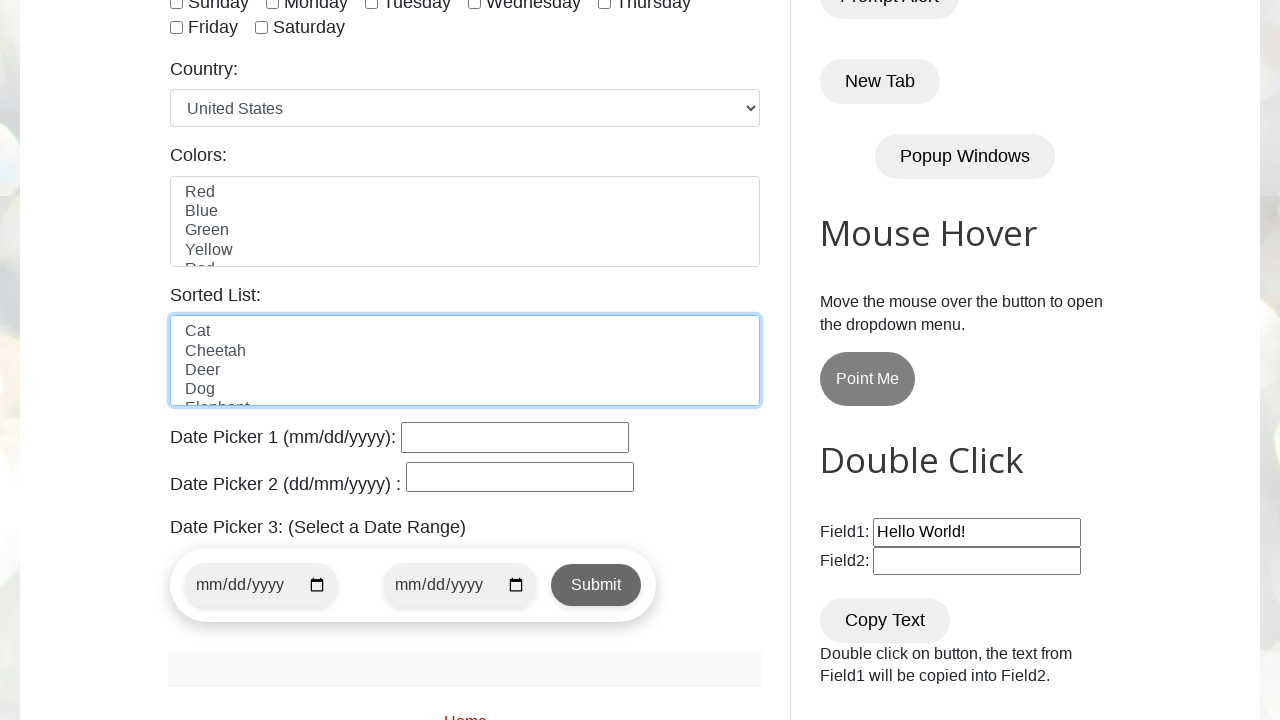

Clicked dropdown to open (option 8) at (465, 361) on #animals
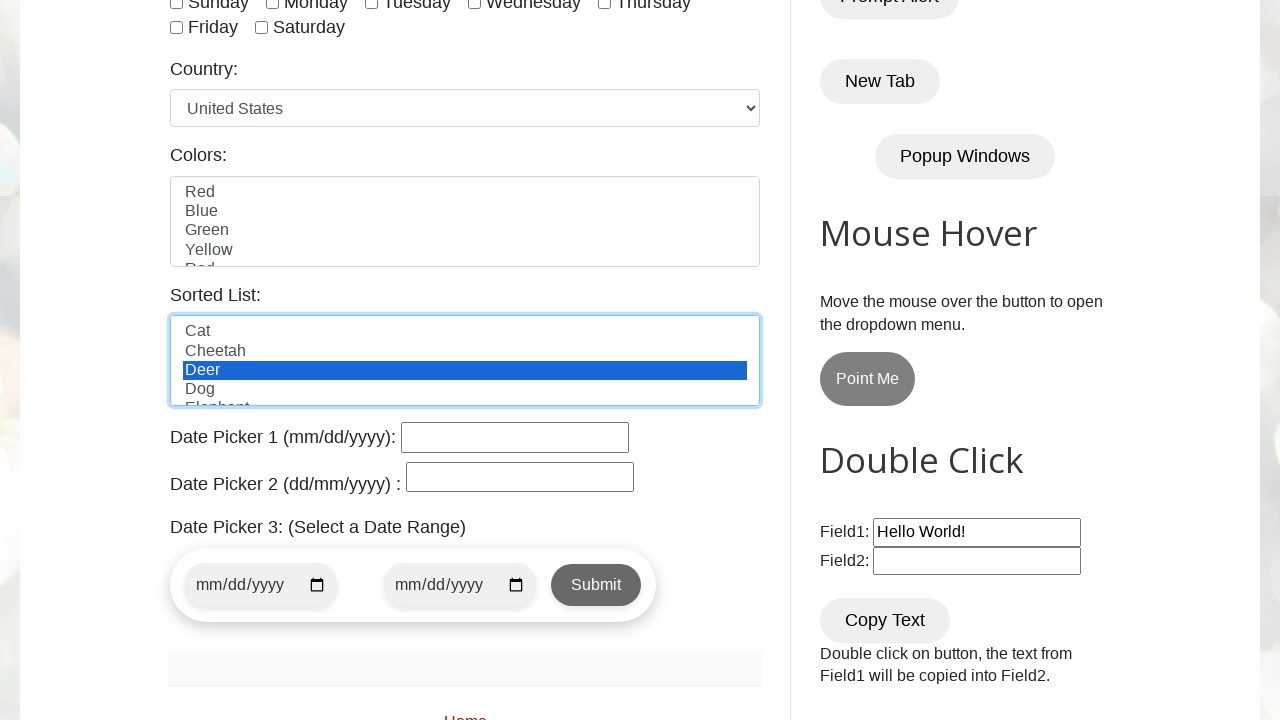

Selected dropdown option at index 8 on #animals
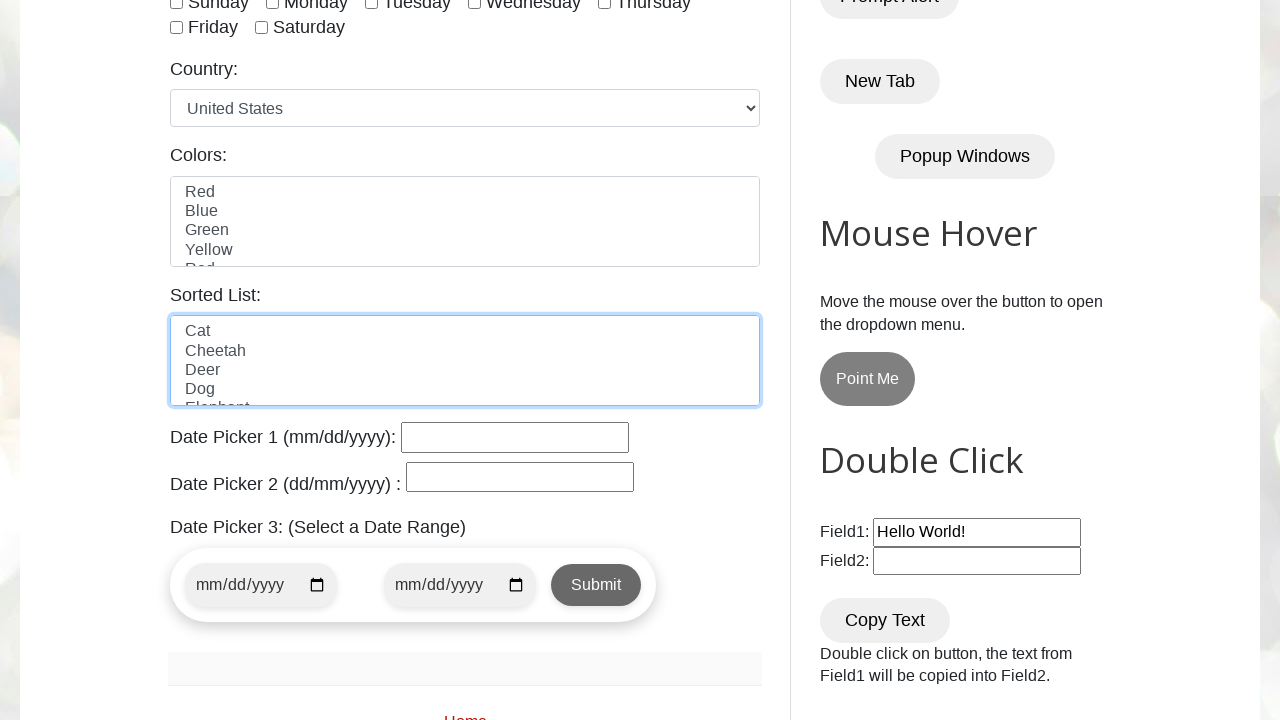

Clicked dropdown to open (option 9) at (465, 361) on #animals
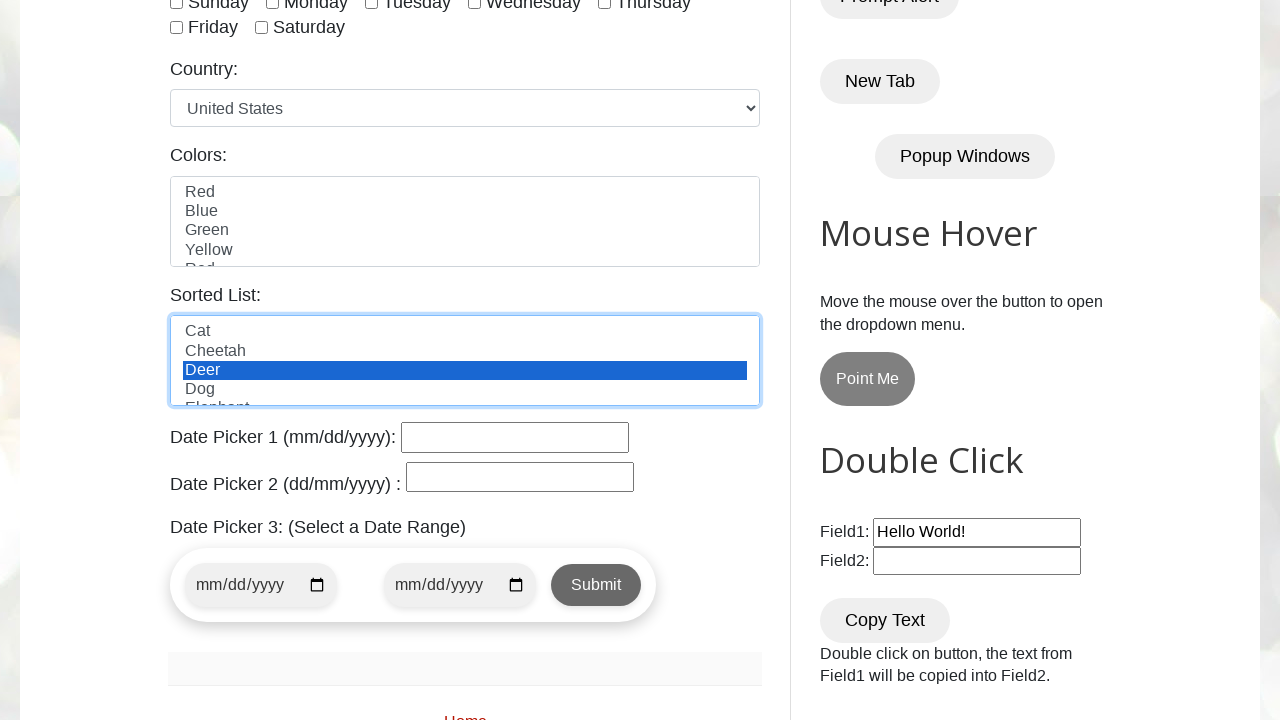

Selected dropdown option at index 9 on #animals
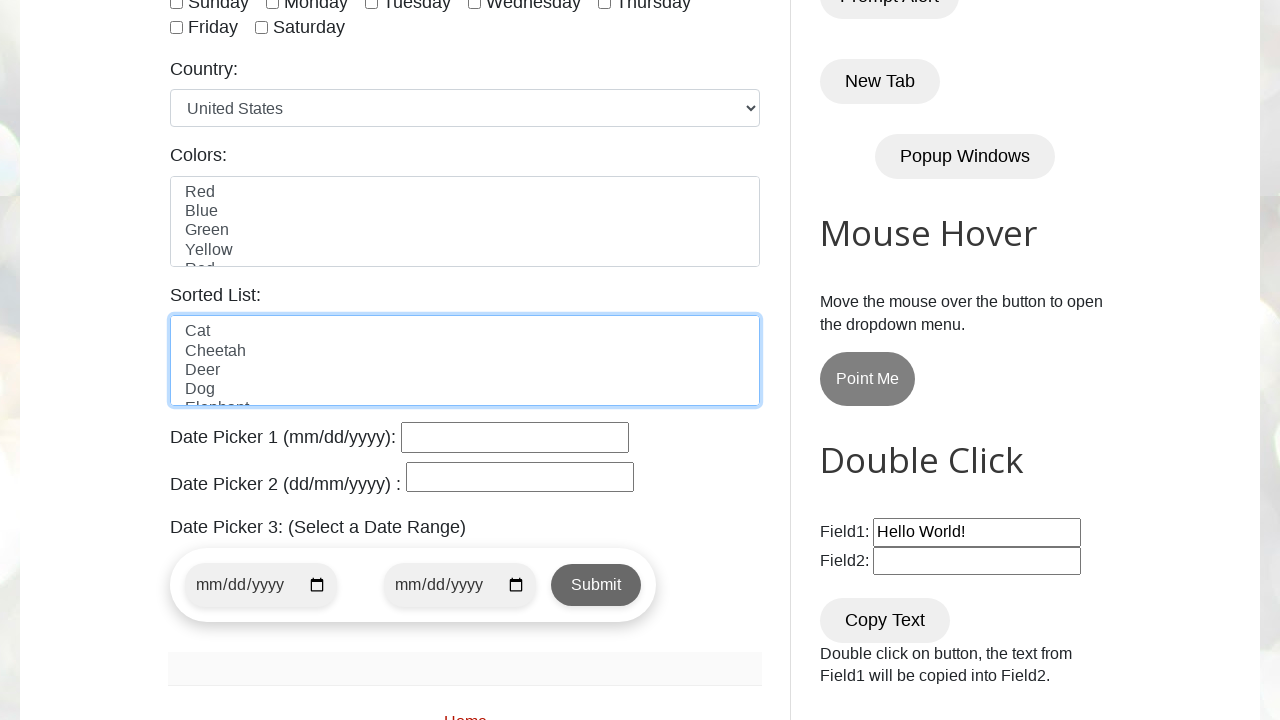

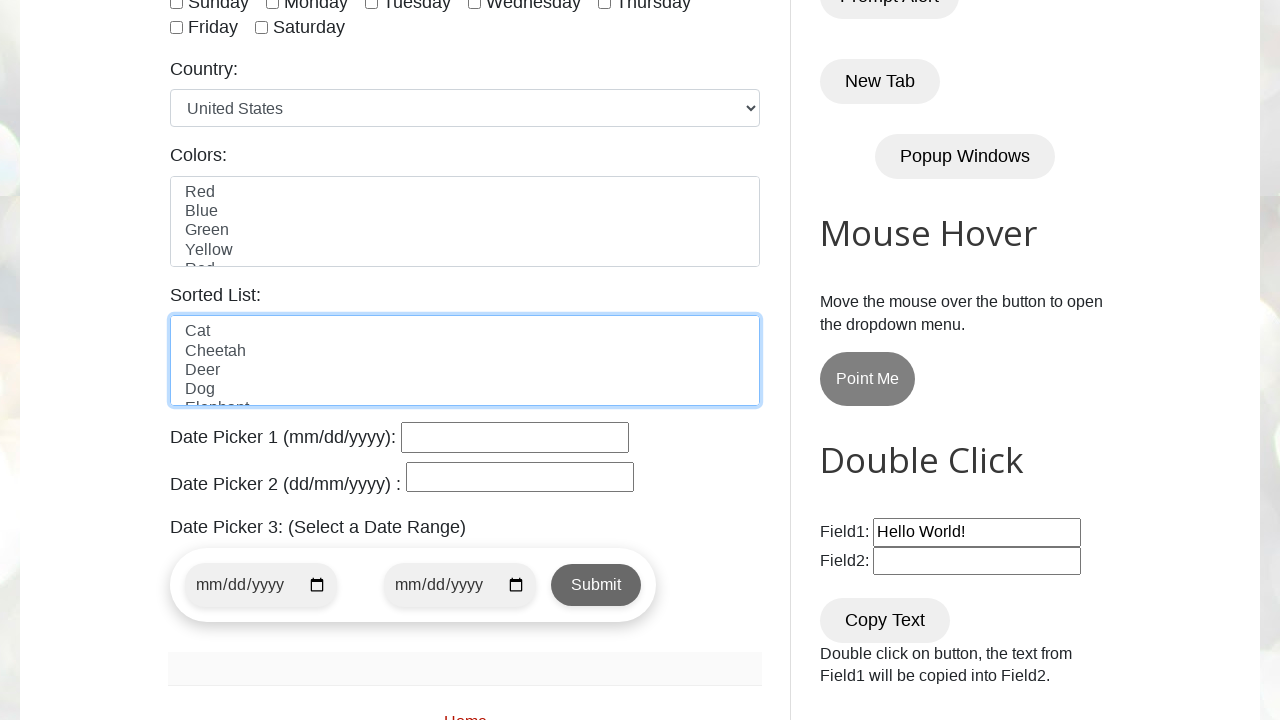